Tests that the footer displays correctly with sections and GitHub links

Starting URL: https://divscout.app

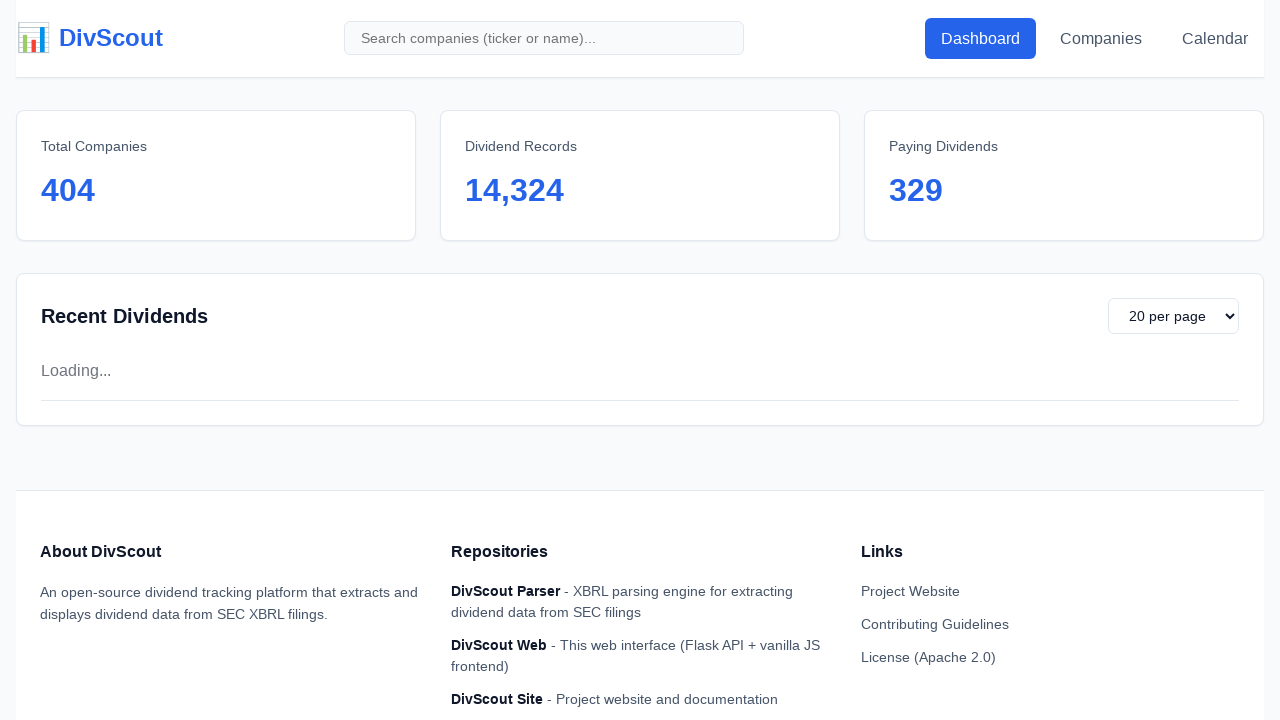

Scrolled footer into view
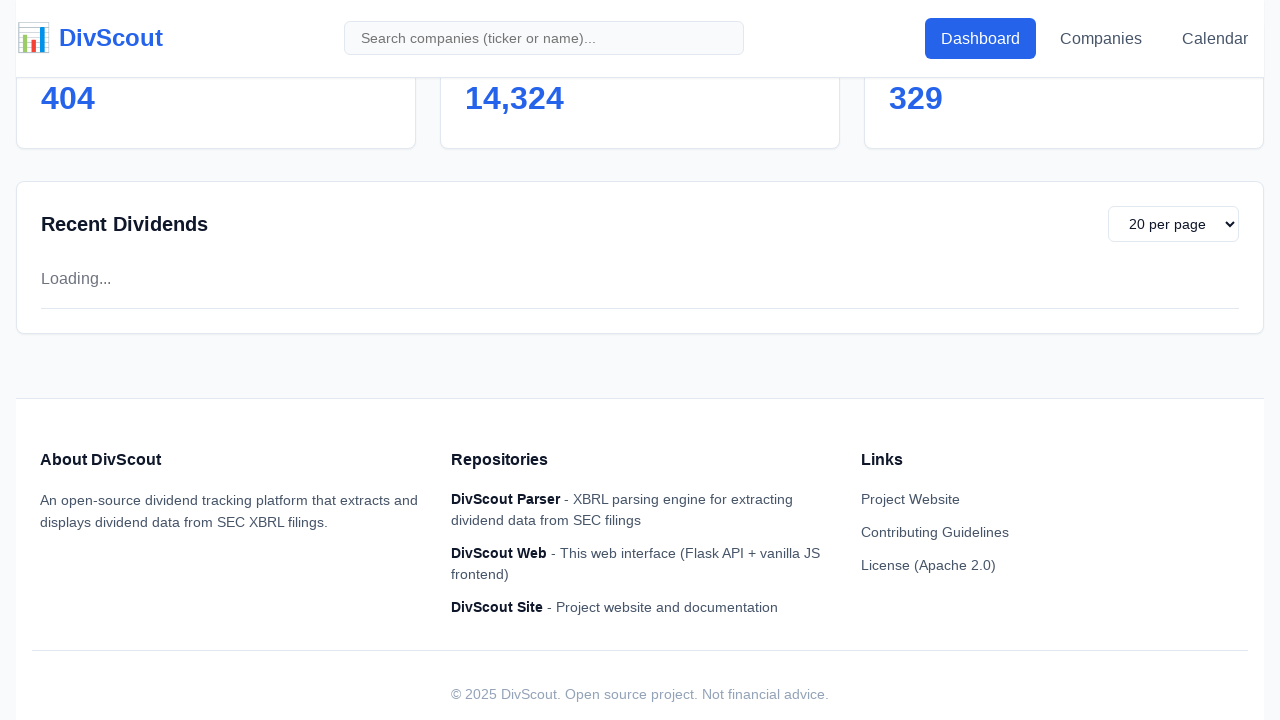

Verified footer sections exist
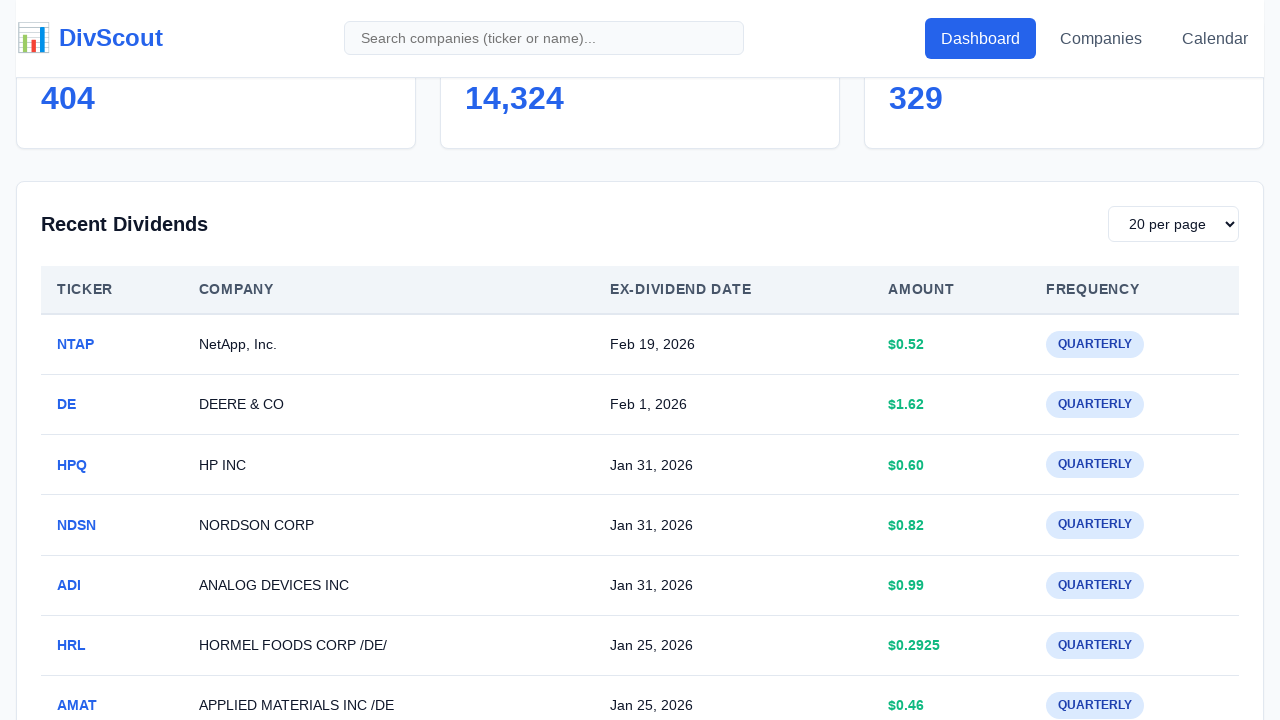

Verified GitHub links exist in footer
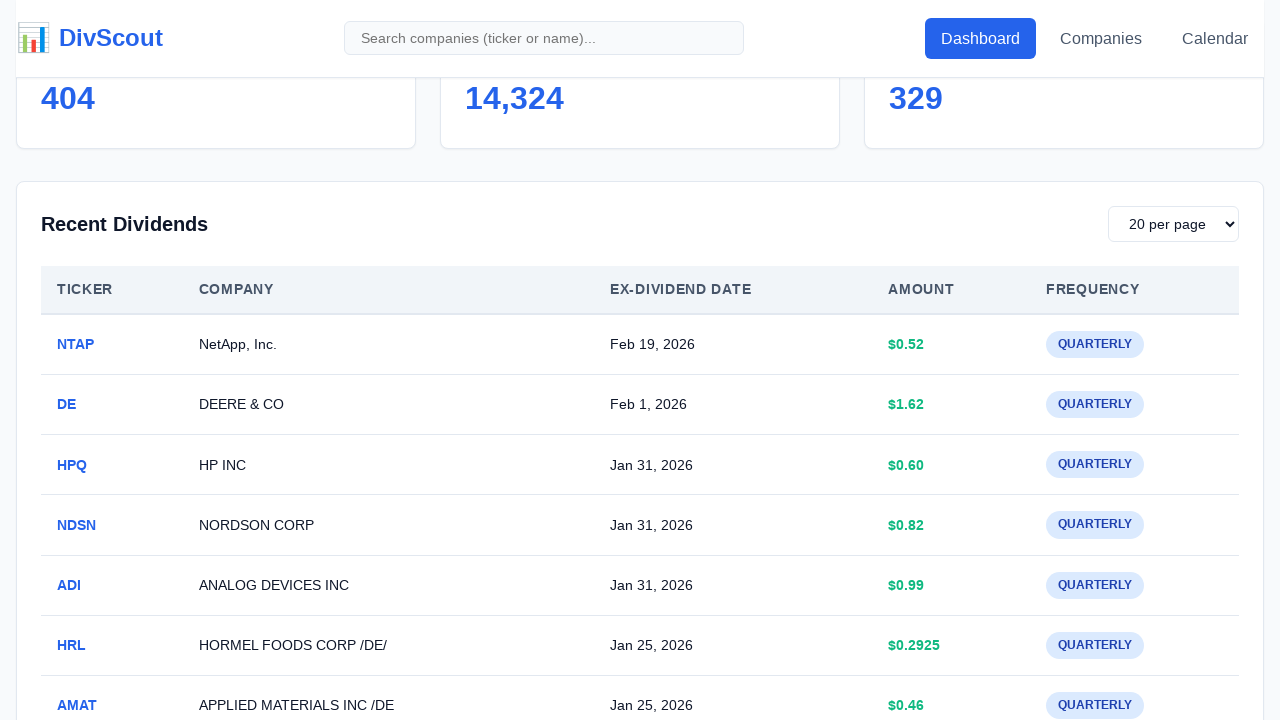

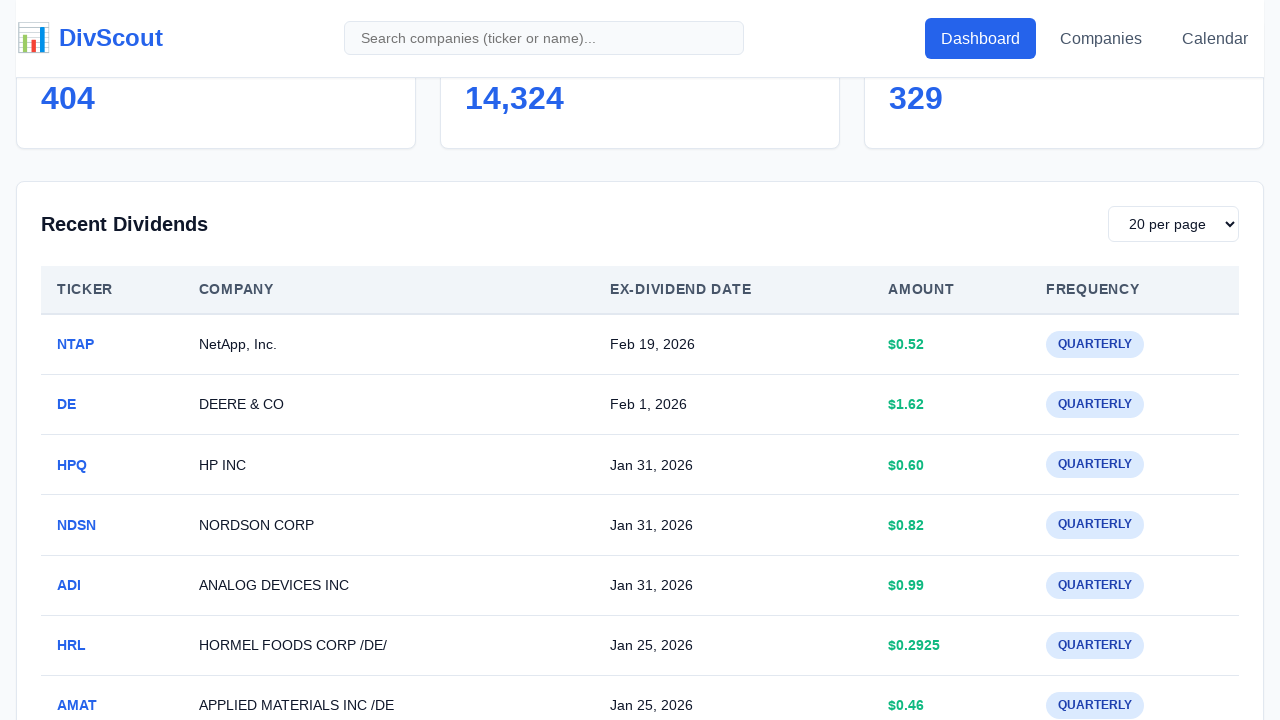